Navigates to VWO app homepage and clicks on the "Start a free trial" link to test navigation to the trial signup page.

Starting URL: https://app.vwo.com

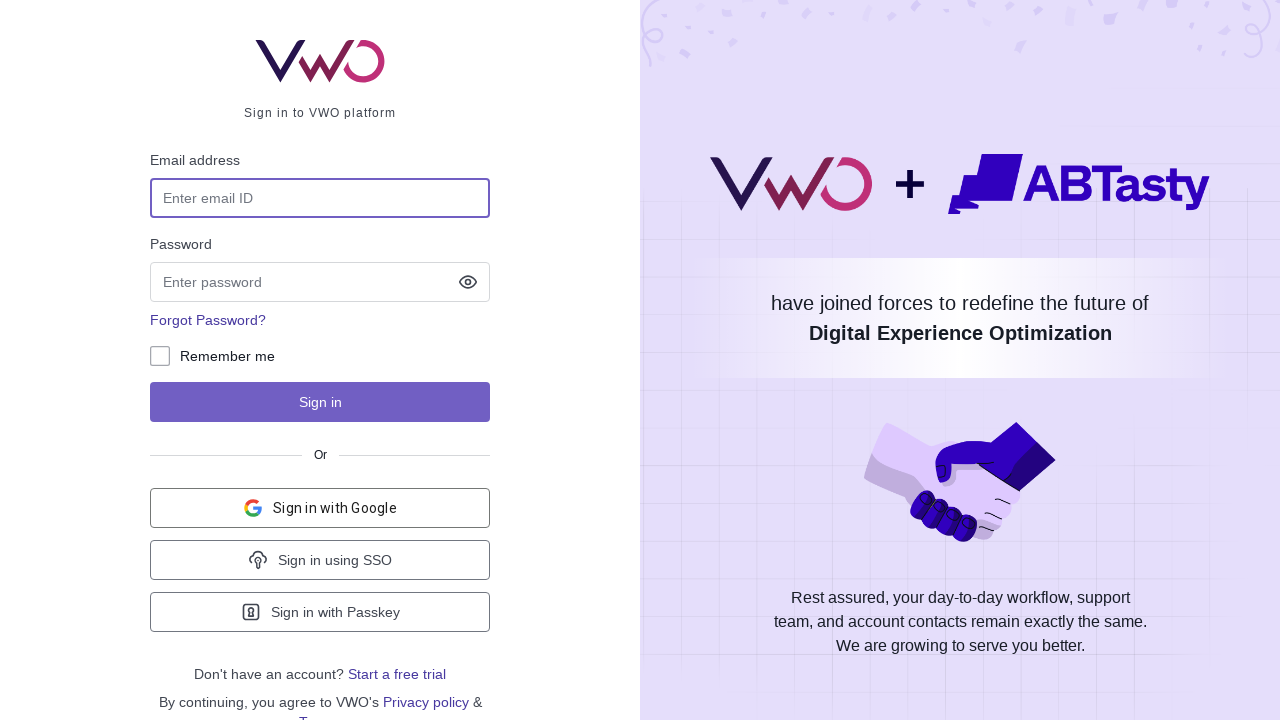

Navigated to VWO app homepage
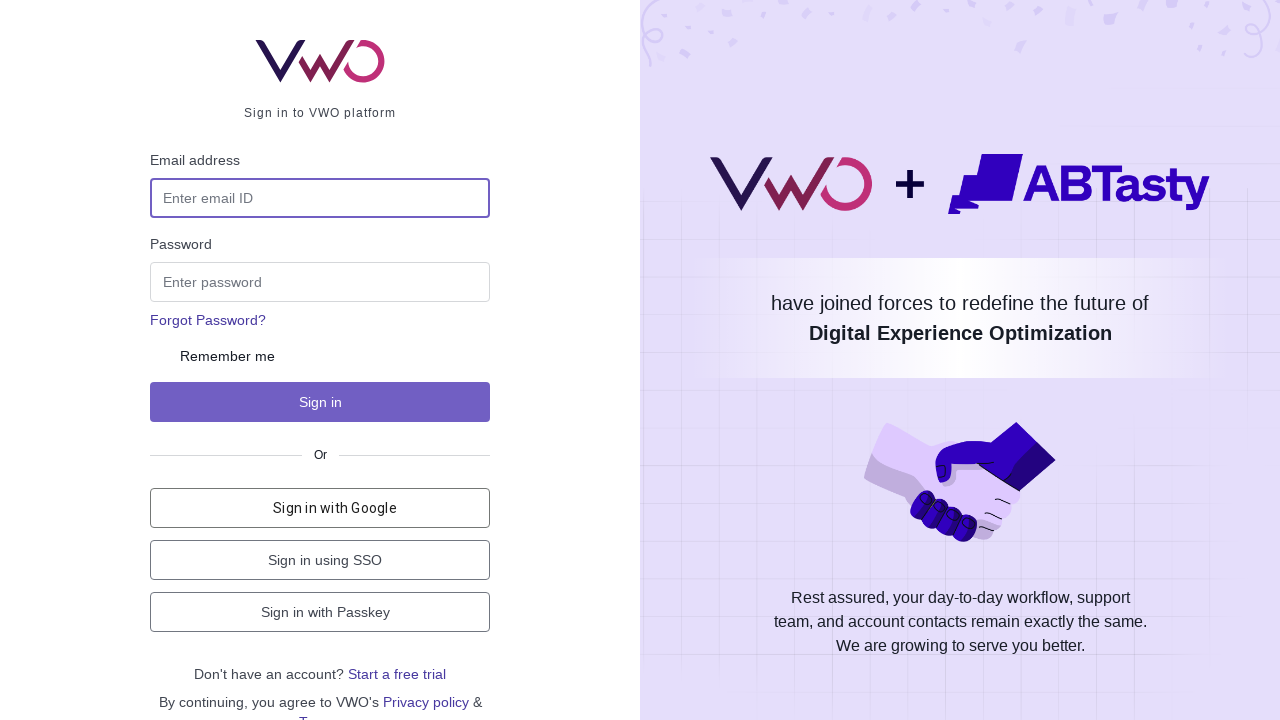

Clicked on 'Start a free trial' link to navigate to trial signup page at (397, 674) on a:has-text('Start a free')
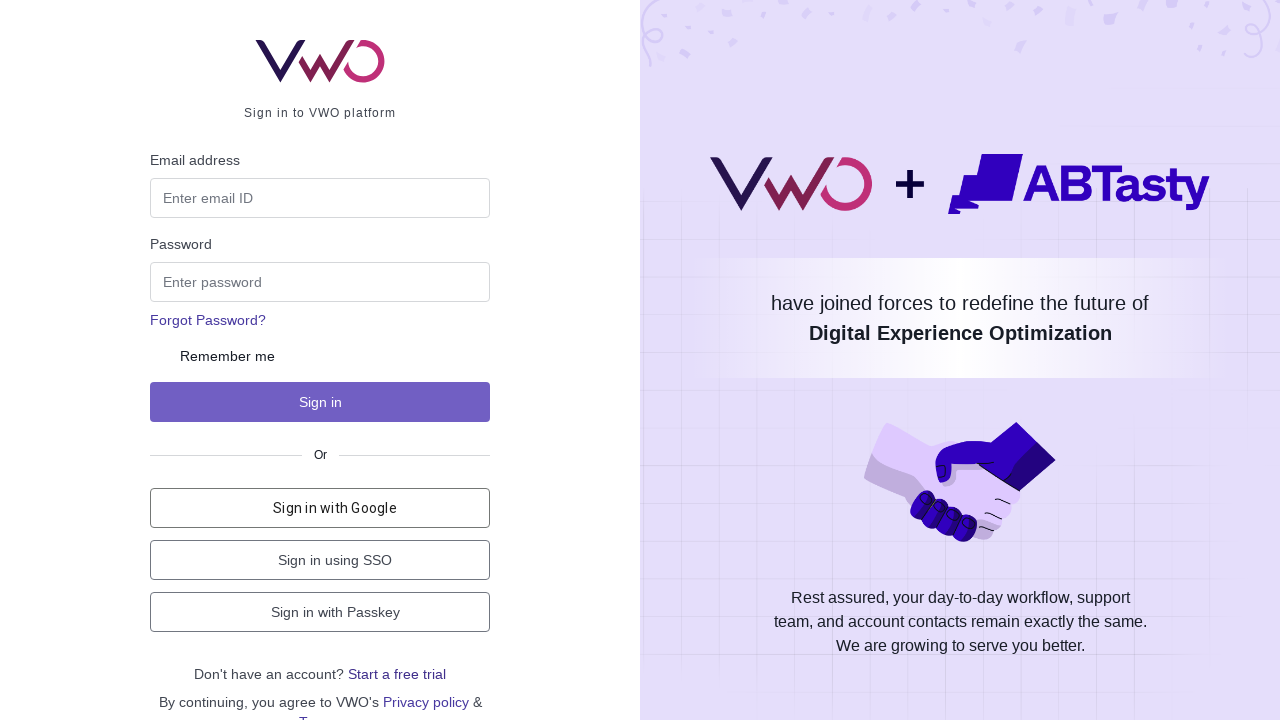

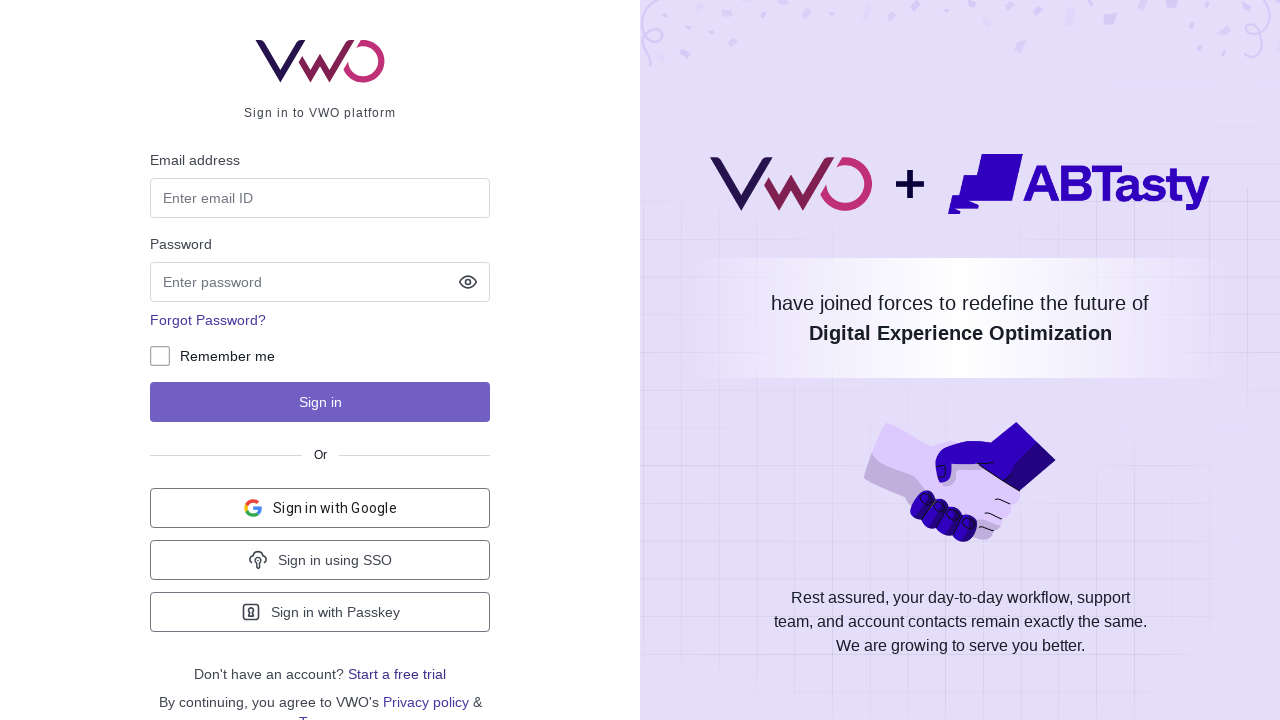